Tests cookie management by creating a custom cookie, adding it to the browser, and verifying all cookies are loaded correctly on YouTube

Starting URL: http://www.youtube.com

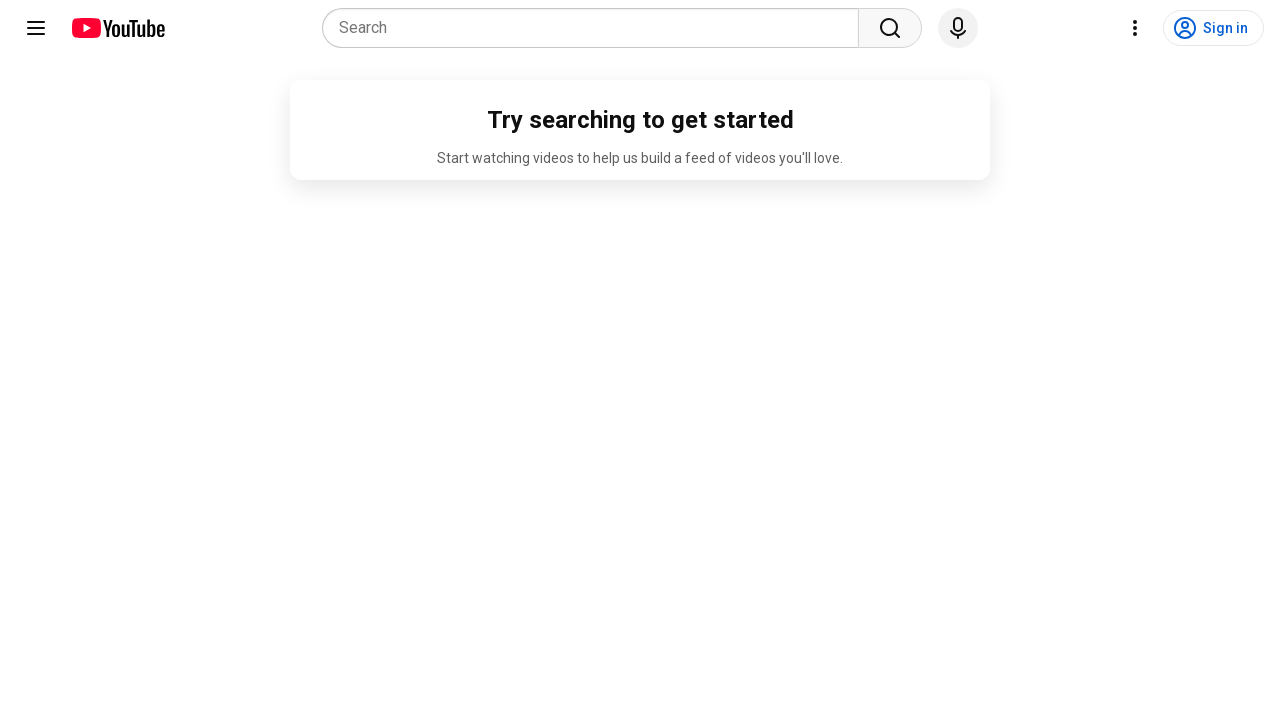

Added custom session-id-time cookie to browser context
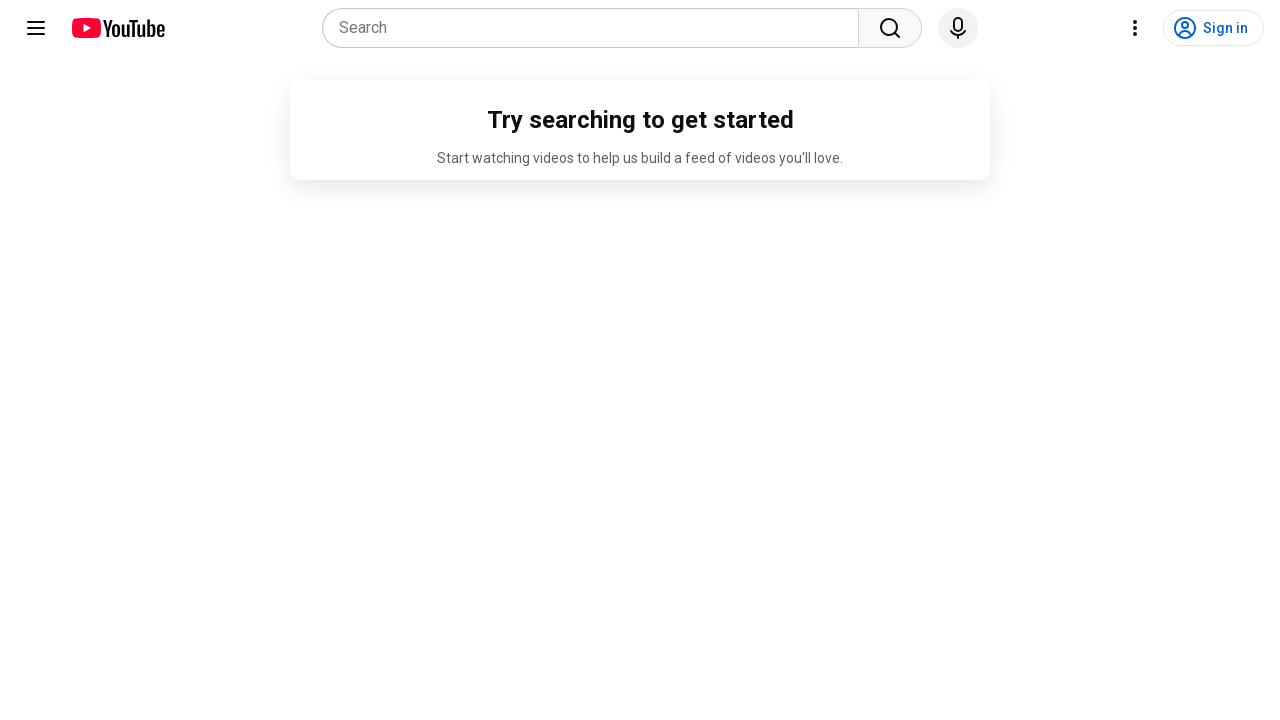

Reloaded page to ensure cookies are loaded
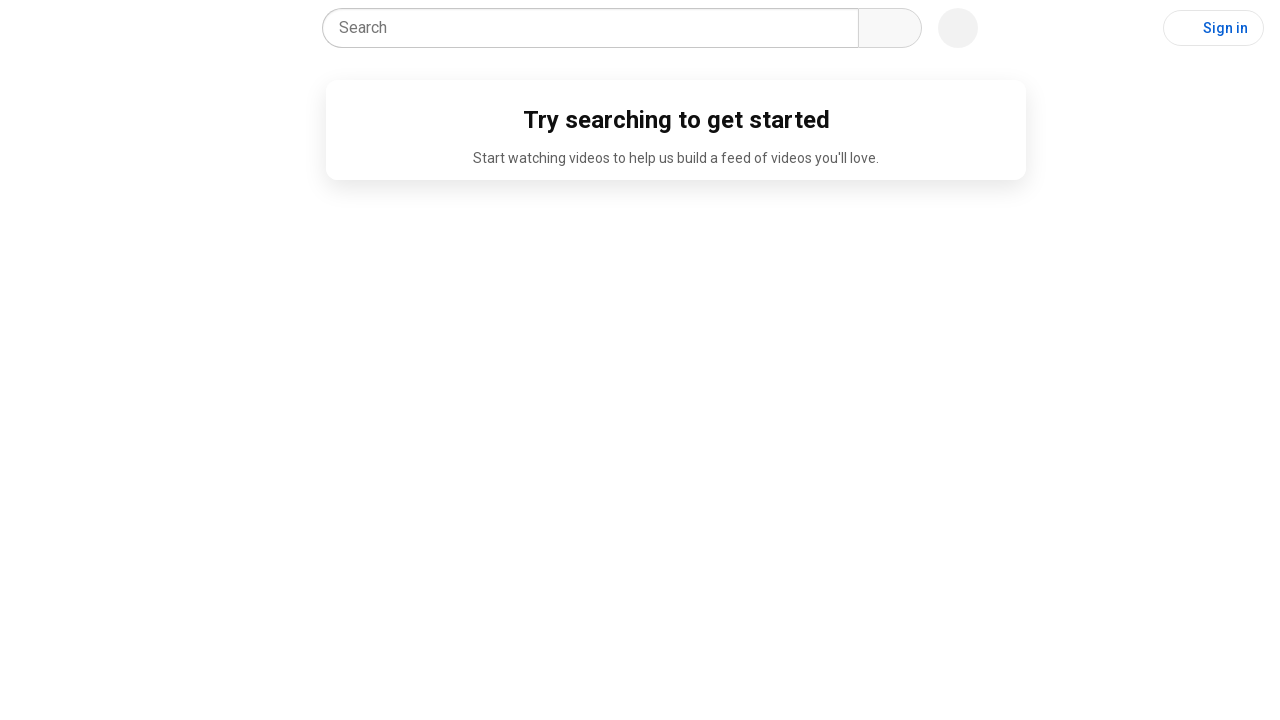

Retrieved all cookies from context - total count: 7
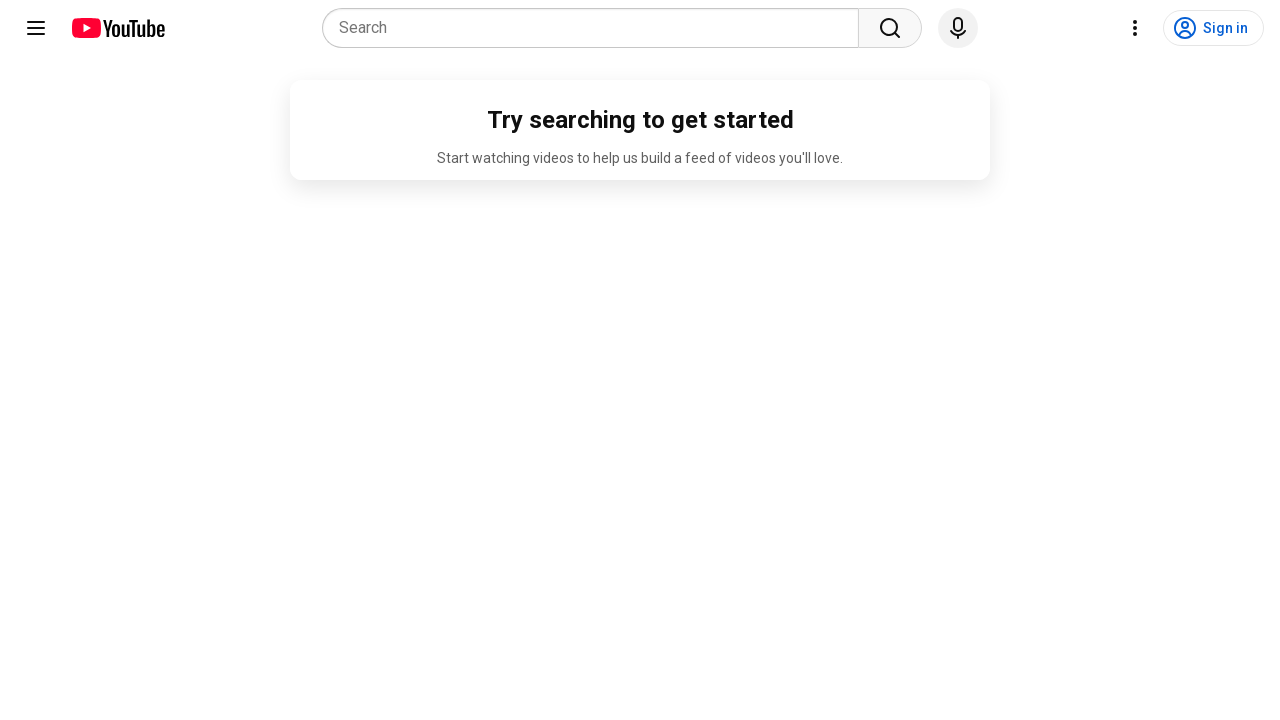

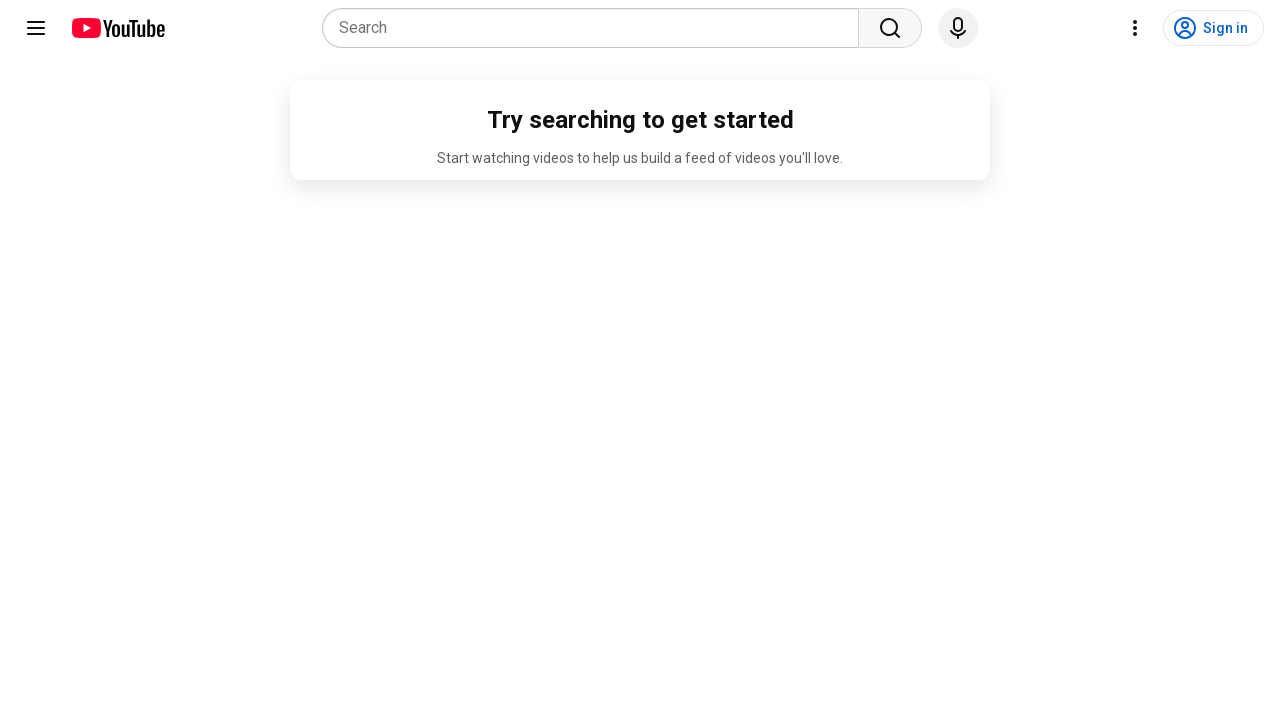